Navigates to LambdaTest Selenium Playground, verifies the page URL and header, and performs page scrolling actions

Starting URL: https://www.lambdatest.com/selenium-playground/

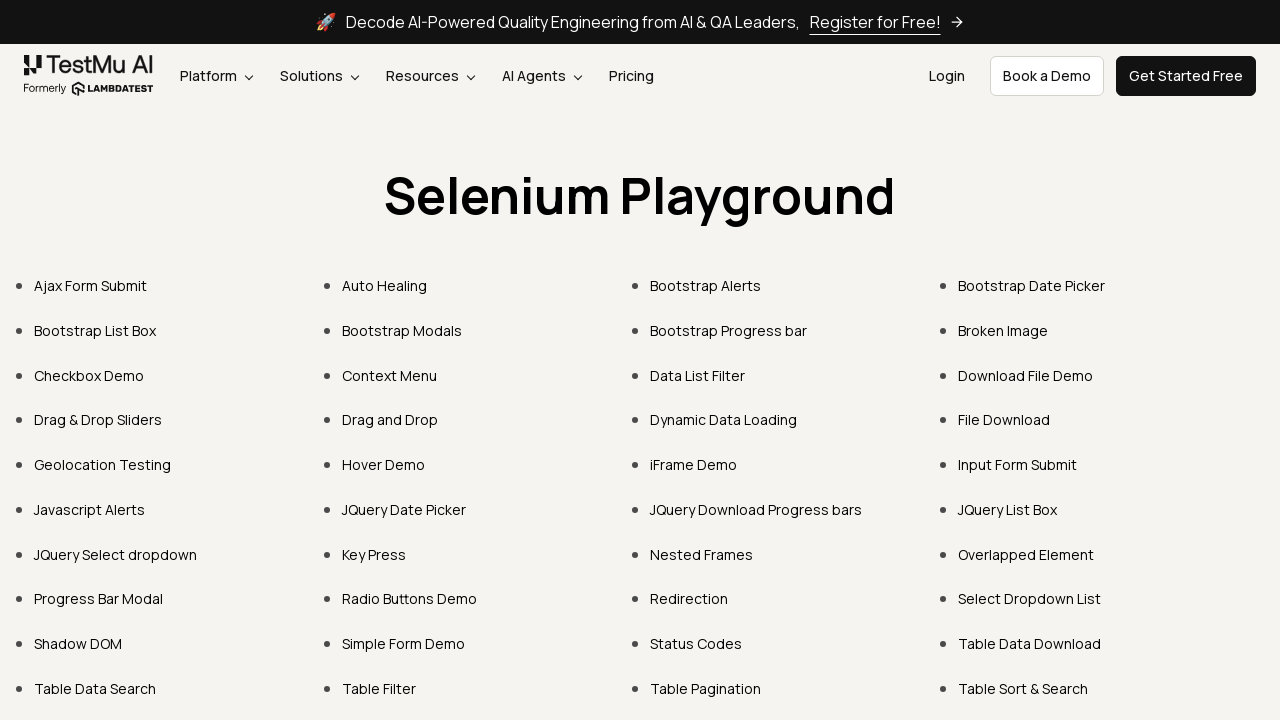

Scrolled down to bottom of page
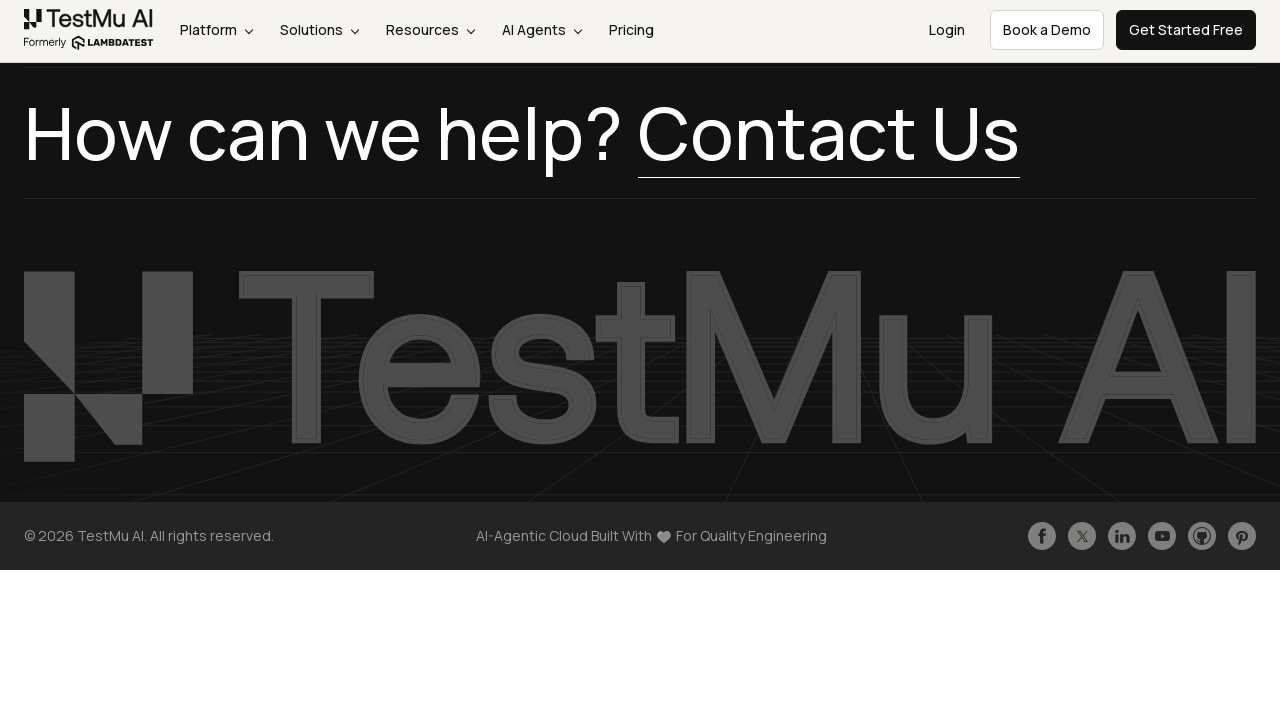

Waited 2 seconds after scrolling to bottom
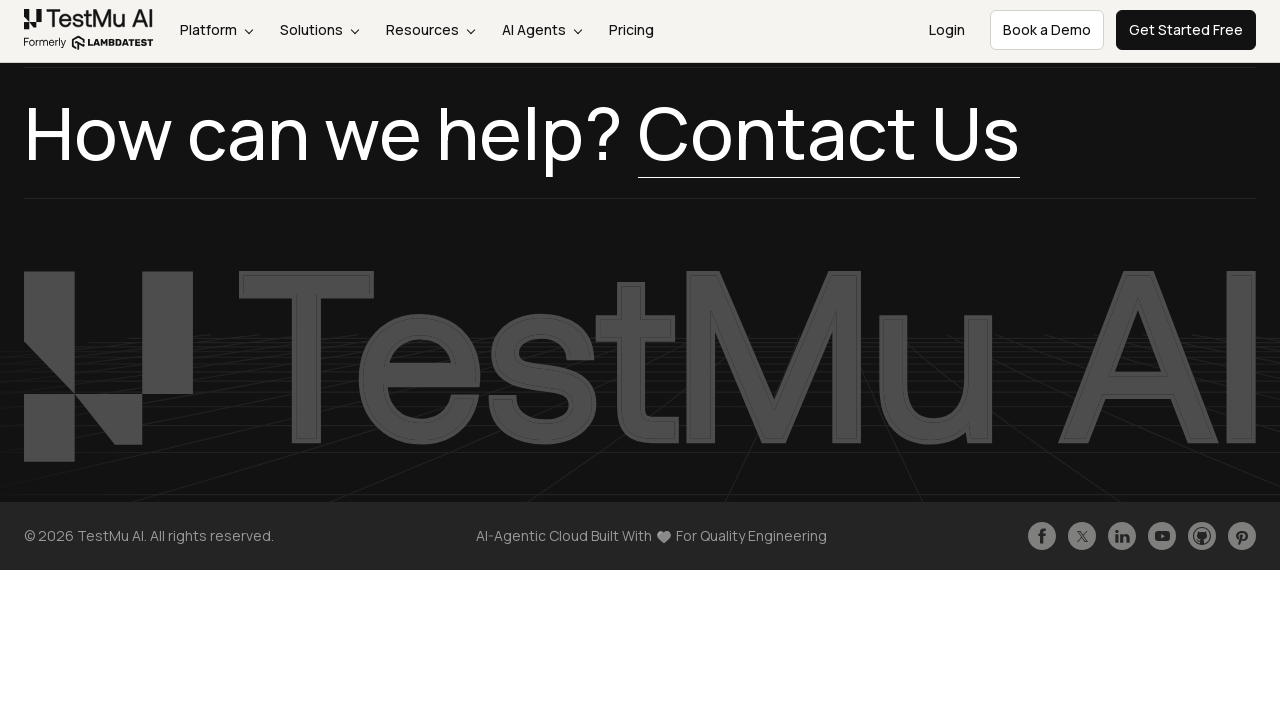

Scrolled back up to top of page
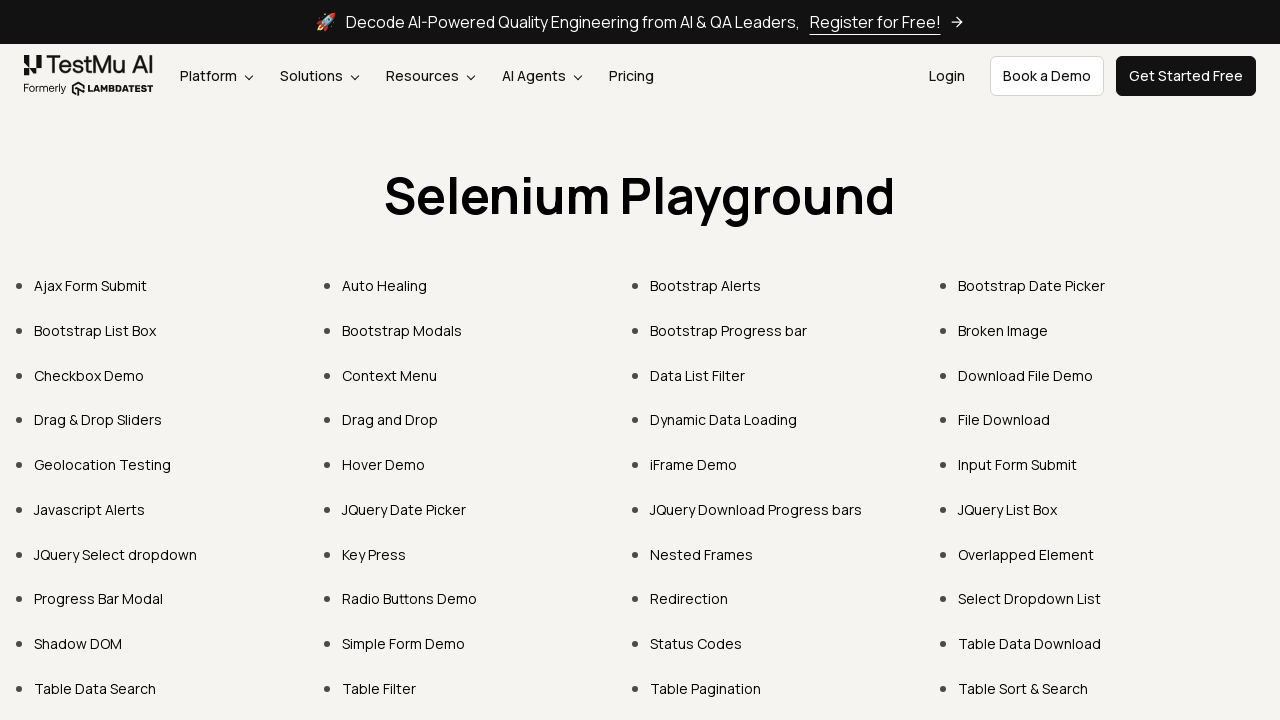

Waited 2 seconds after scrolling to top
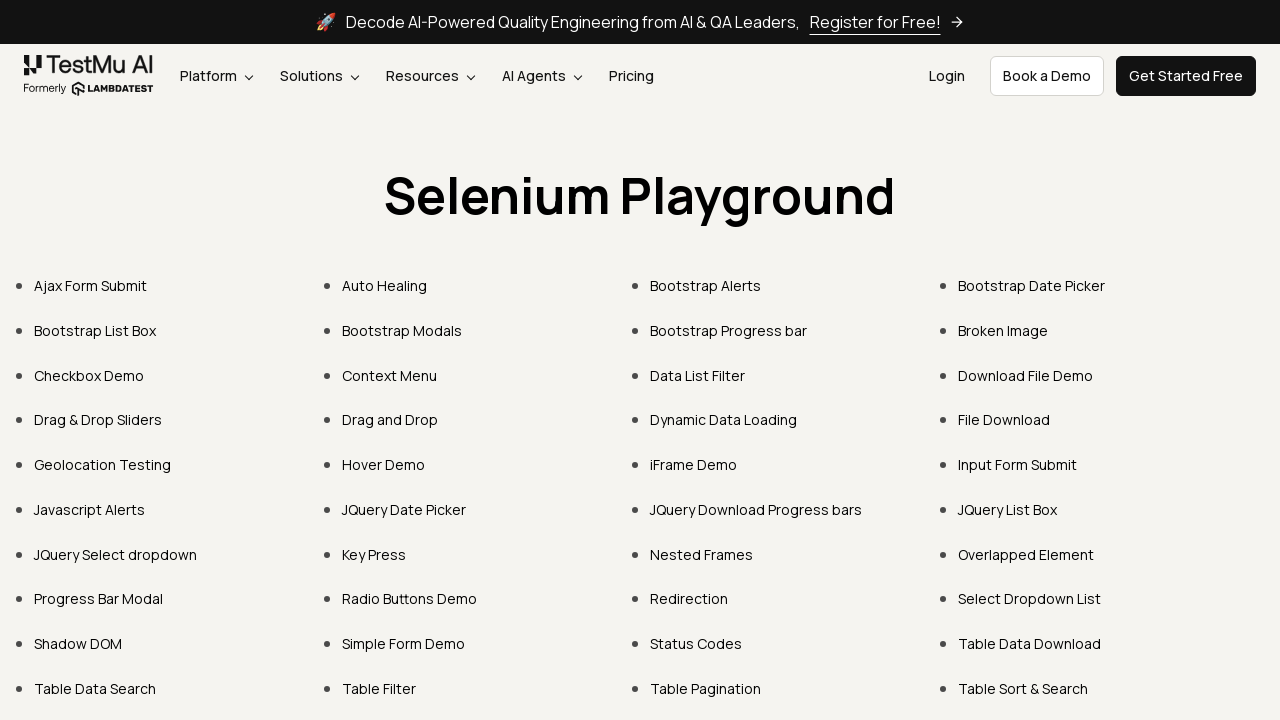

Verified 'Selenium Playground' heading is present on page
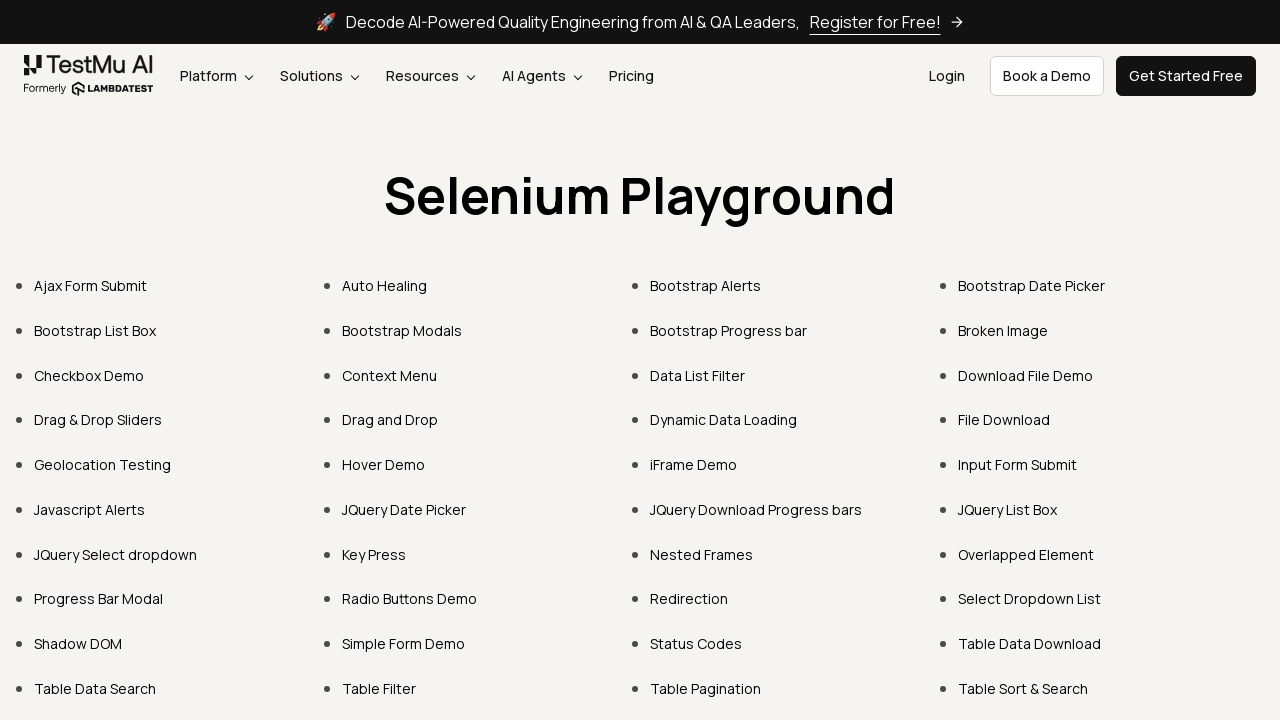

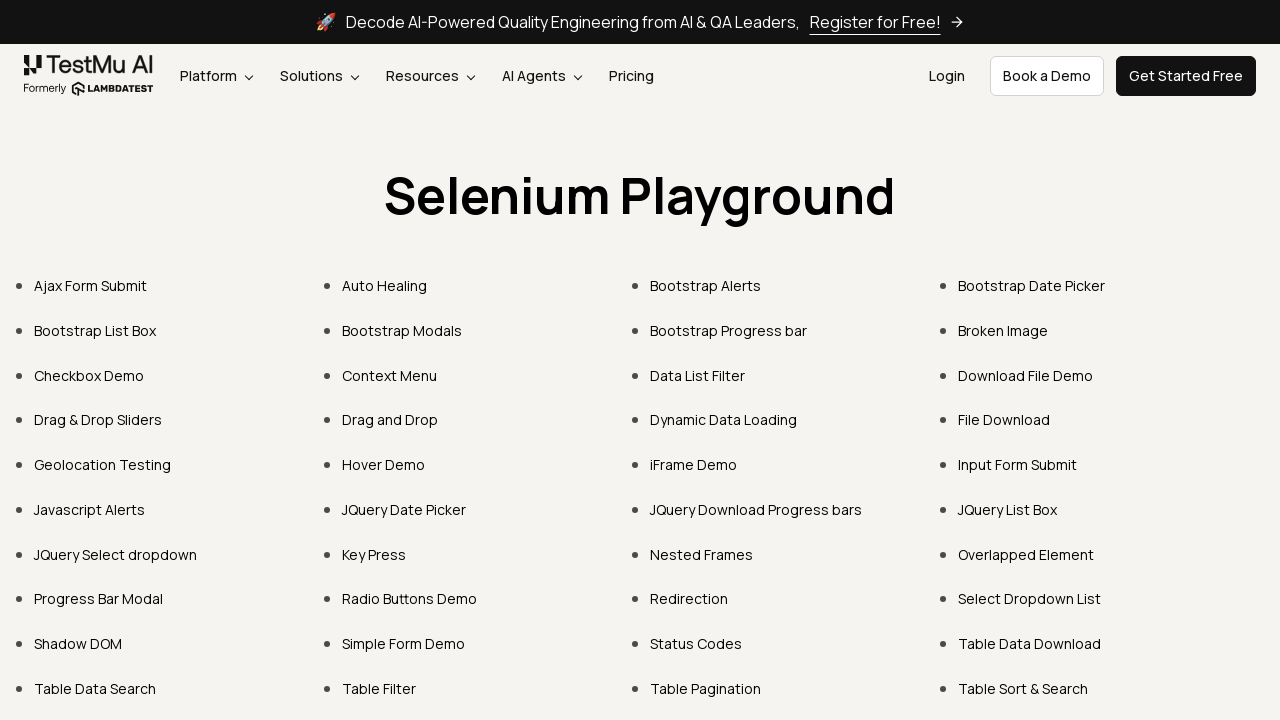